Tests clicking the Spaces tab on Hugging Face homepage and verifies navigation to the Spaces page

Starting URL: https://huggingface.co/

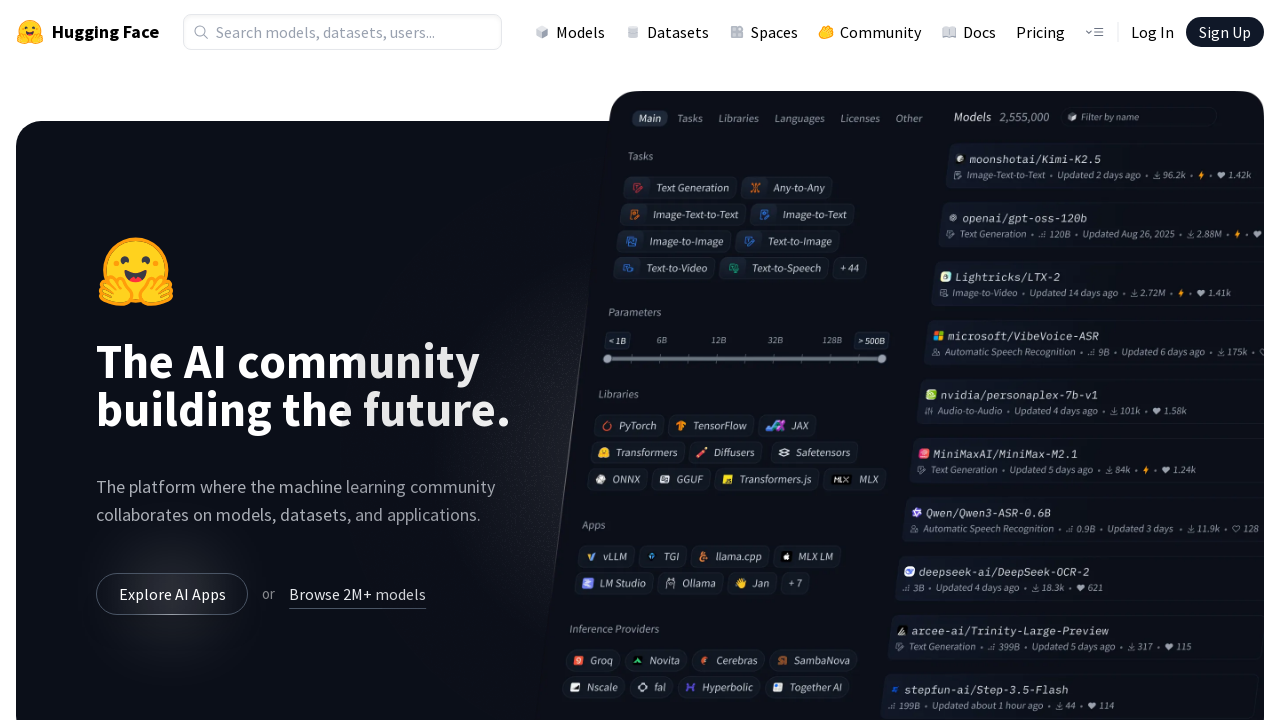

Clicked on the Spaces tab in the navigation at (764, 32) on a[href='/spaces']
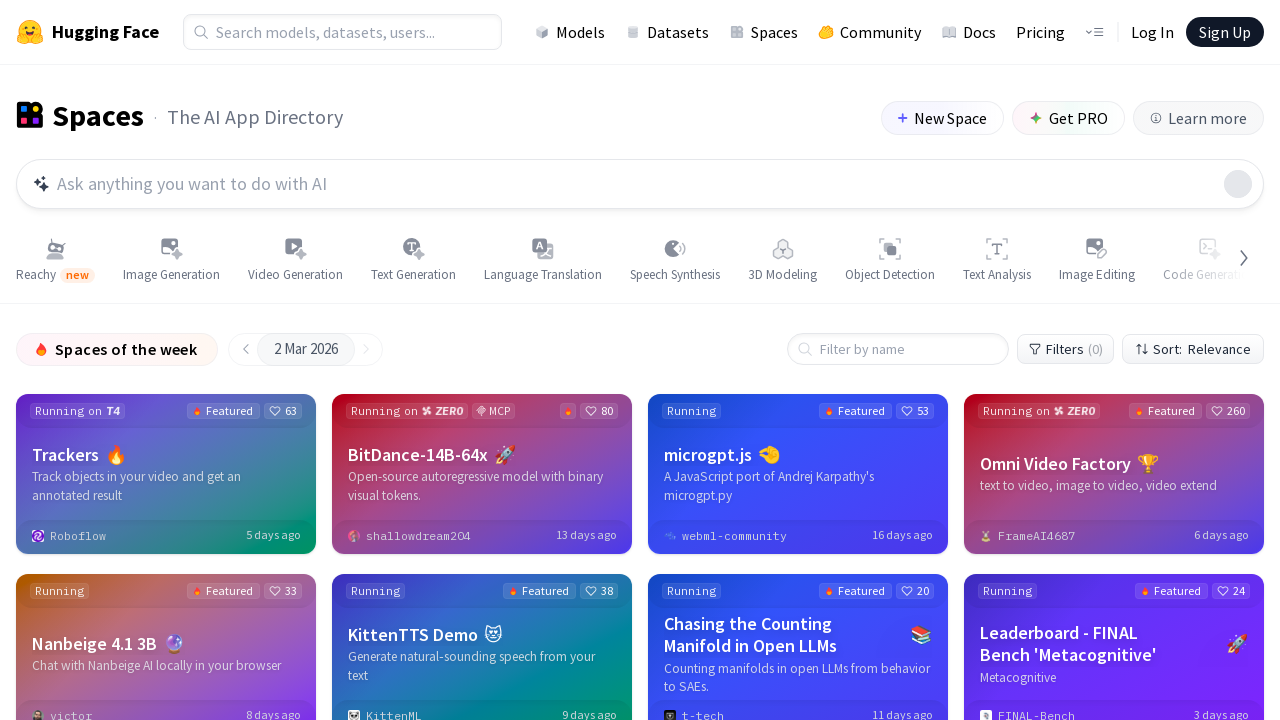

Spaces page loaded and verified with h1 heading 'Spaces'
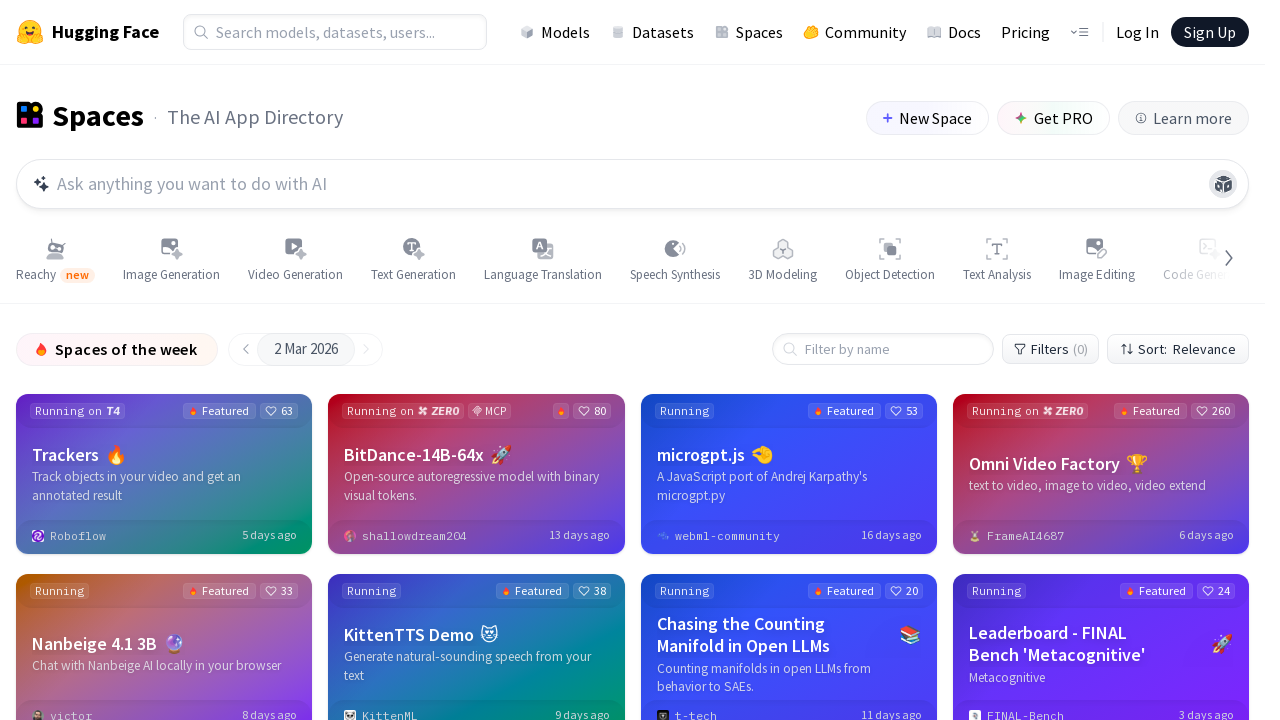

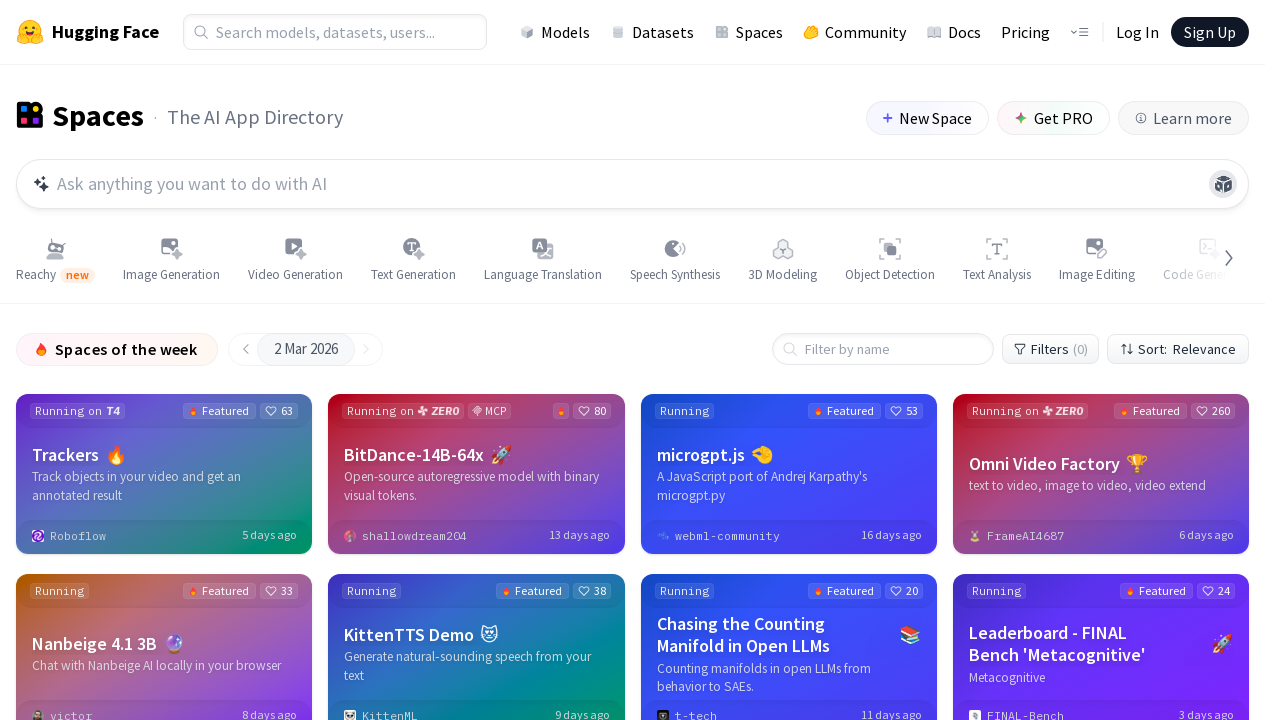